Tests dynamic properties page by waiting for a button to become visible and clicking it, then waiting for another button to become enabled and clicking it

Starting URL: https://demoqa.com/dynamic-properties

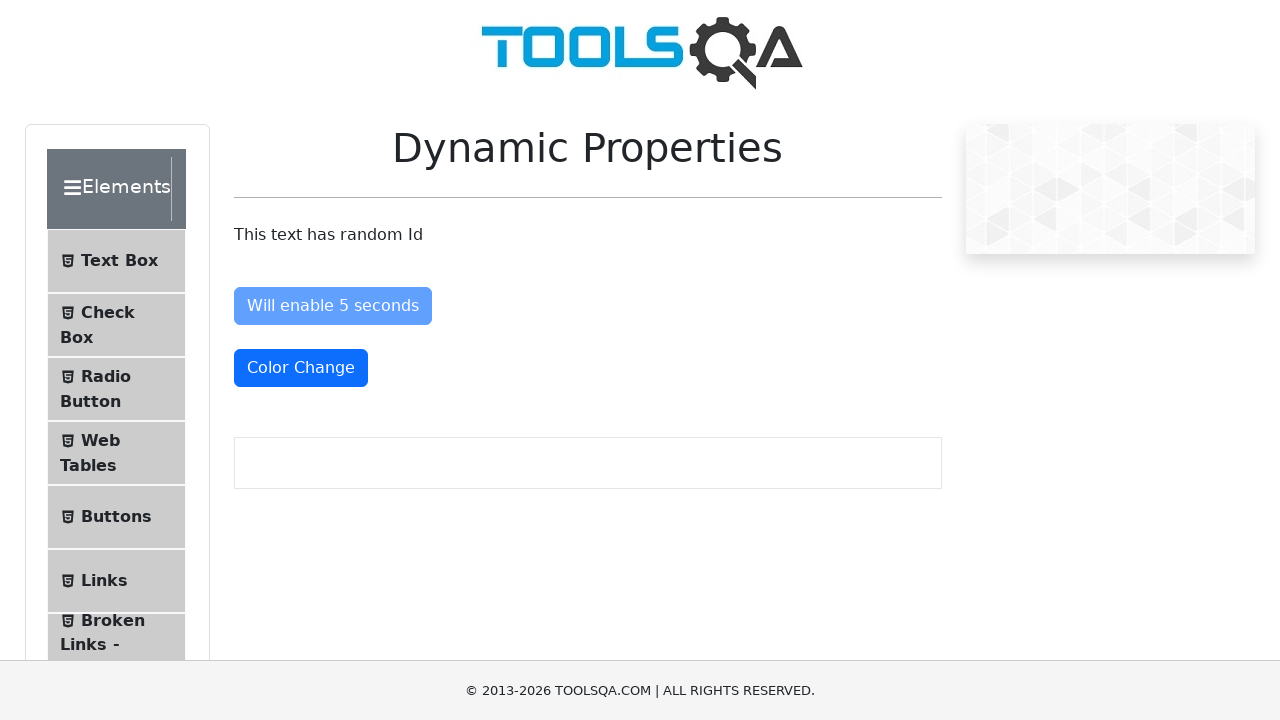

Waited for 'Visible After 5 Seconds' button to become visible
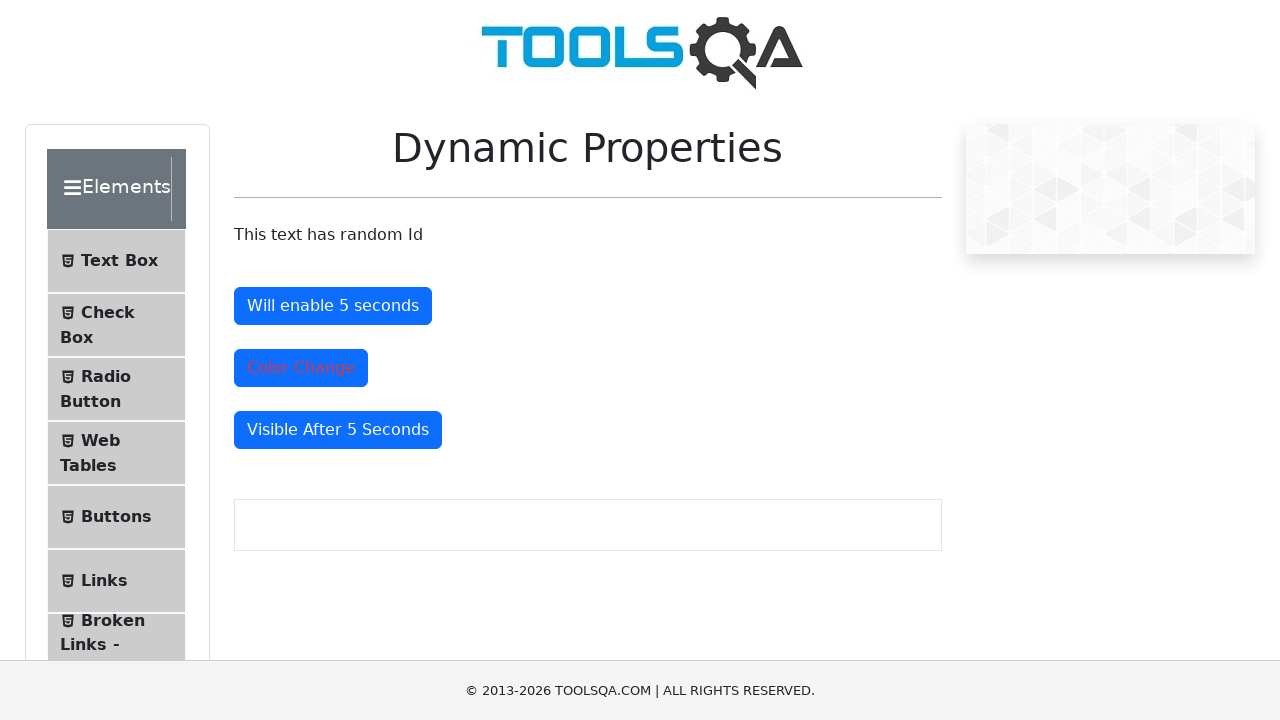

Clicked the 'Visible After 5 Seconds' button at (338, 430) on xpath=//button[@id='visibleAfter']
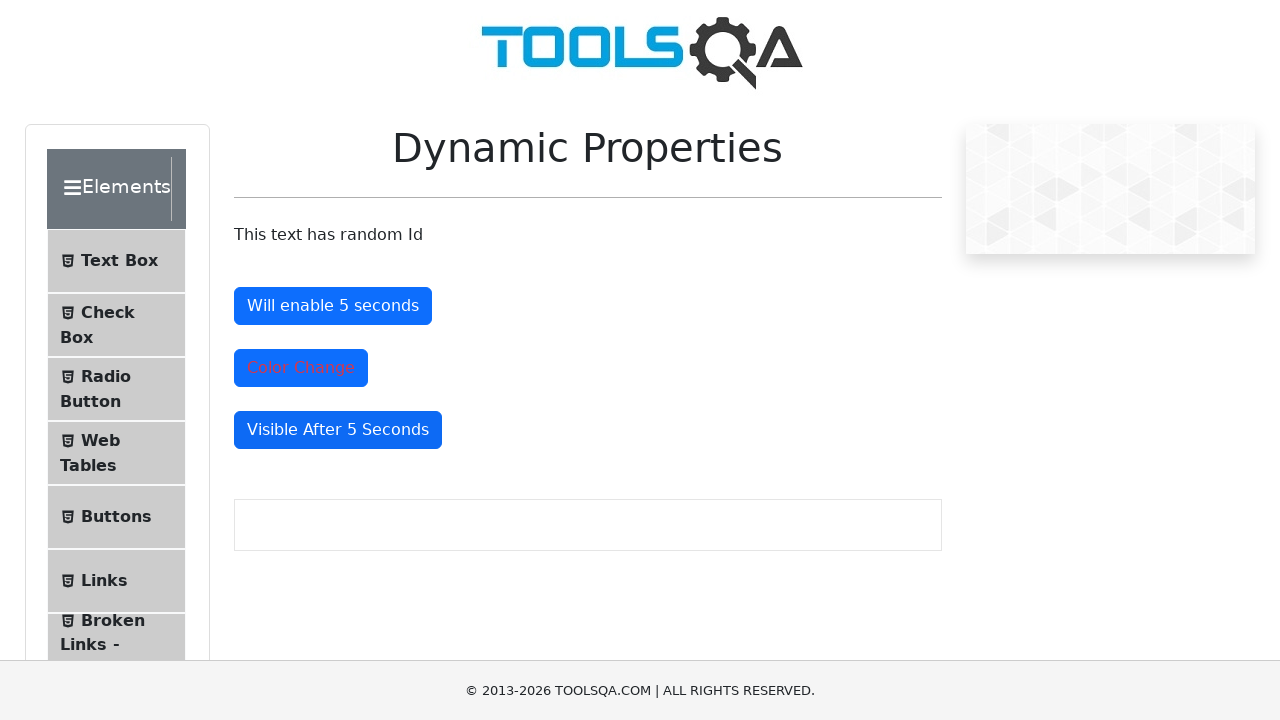

Waited for 'Will enable 5 seconds' button to be attached to DOM
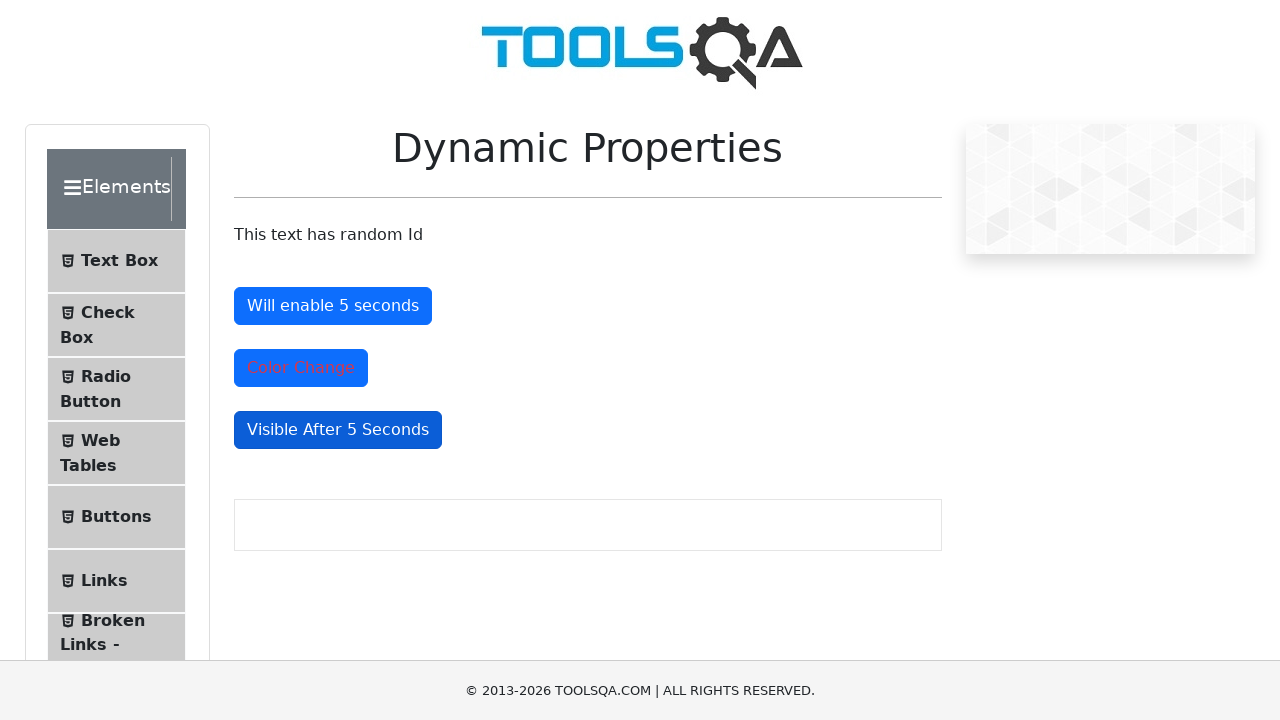

Waited for 'Will enable 5 seconds' button to become enabled
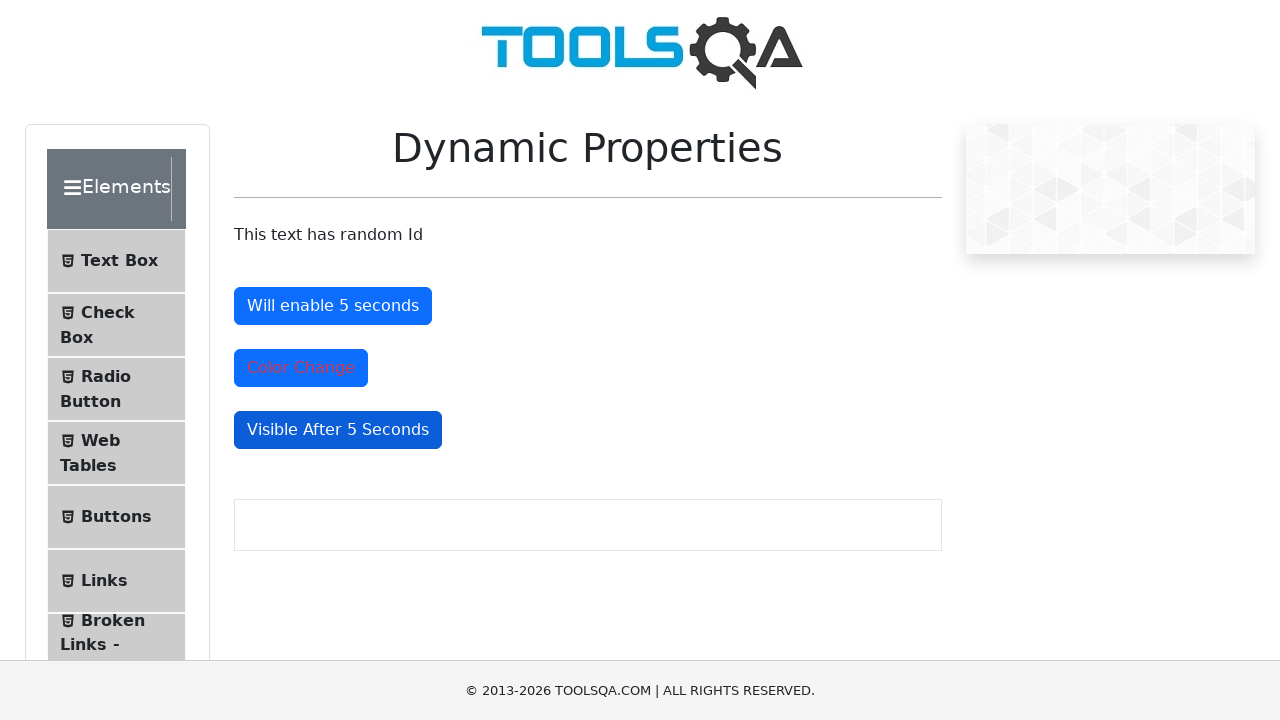

Clicked the 'Will enable 5 seconds' button at (333, 306) on xpath=//button[@id='enableAfter']
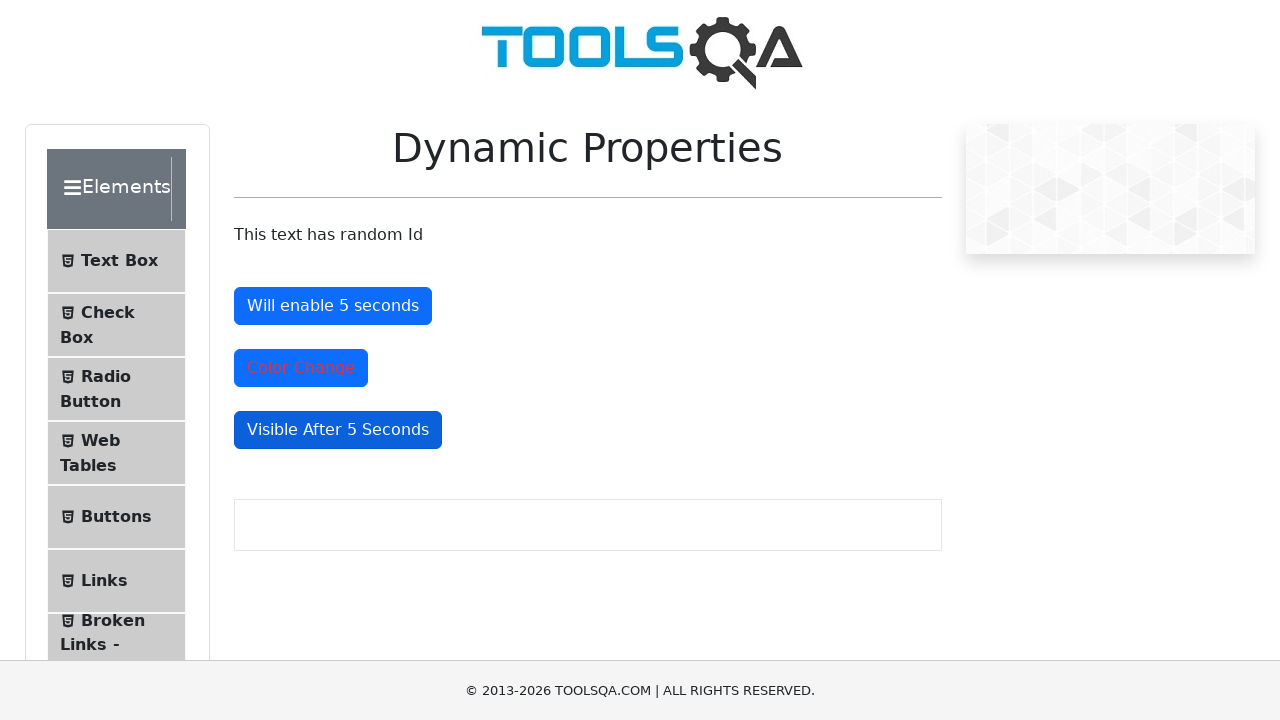

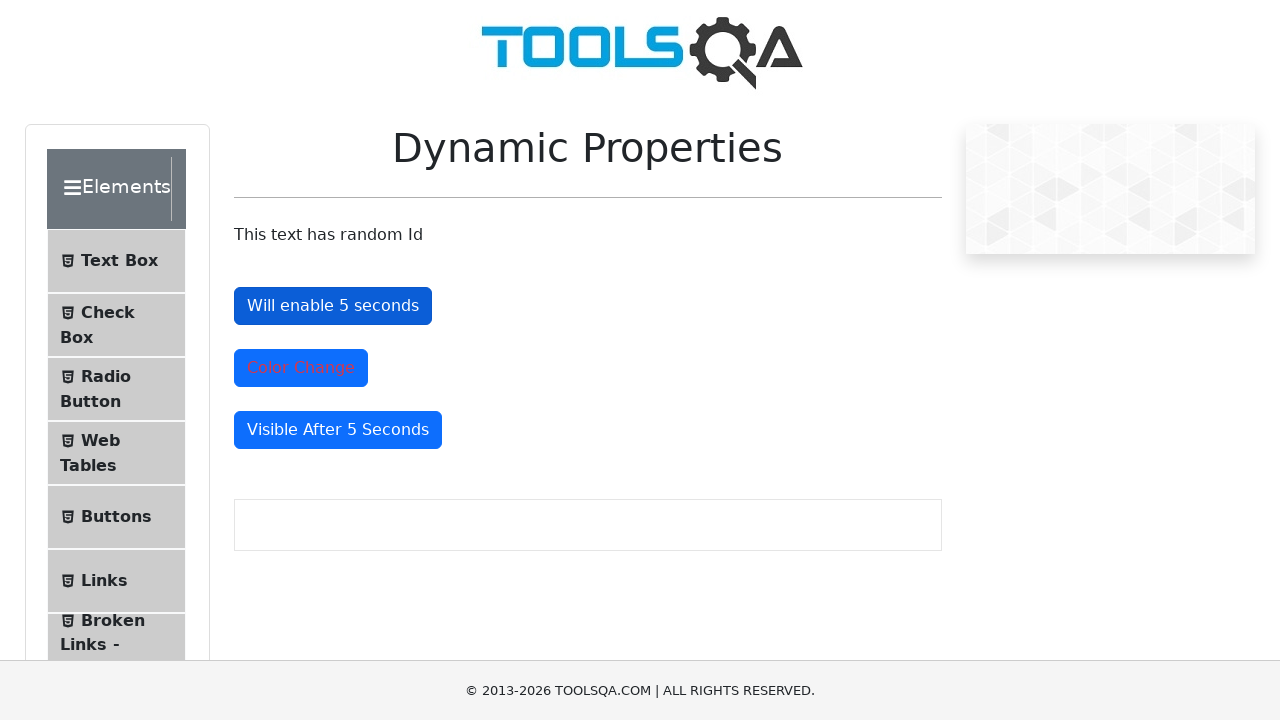